Navigates to the links page and verifies the exact current URL

Starting URL: https://demoqa.com/links

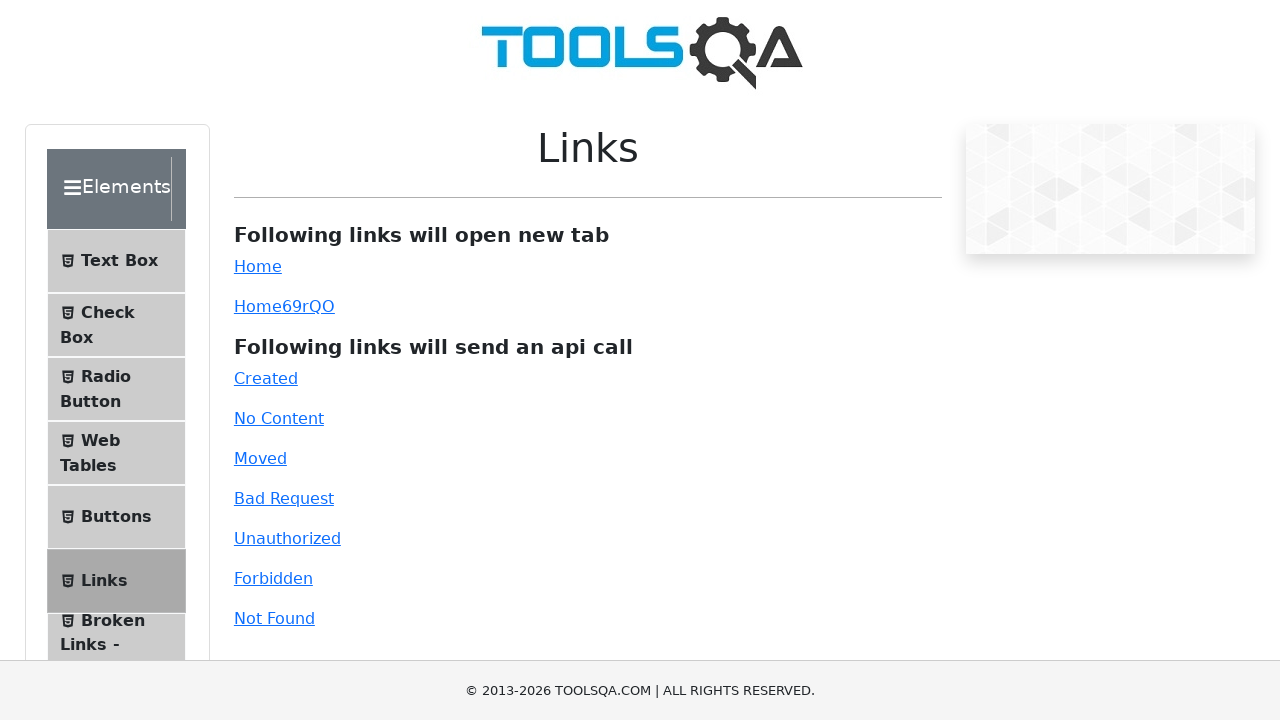

Navigated to links page at https://demoqa.com/links
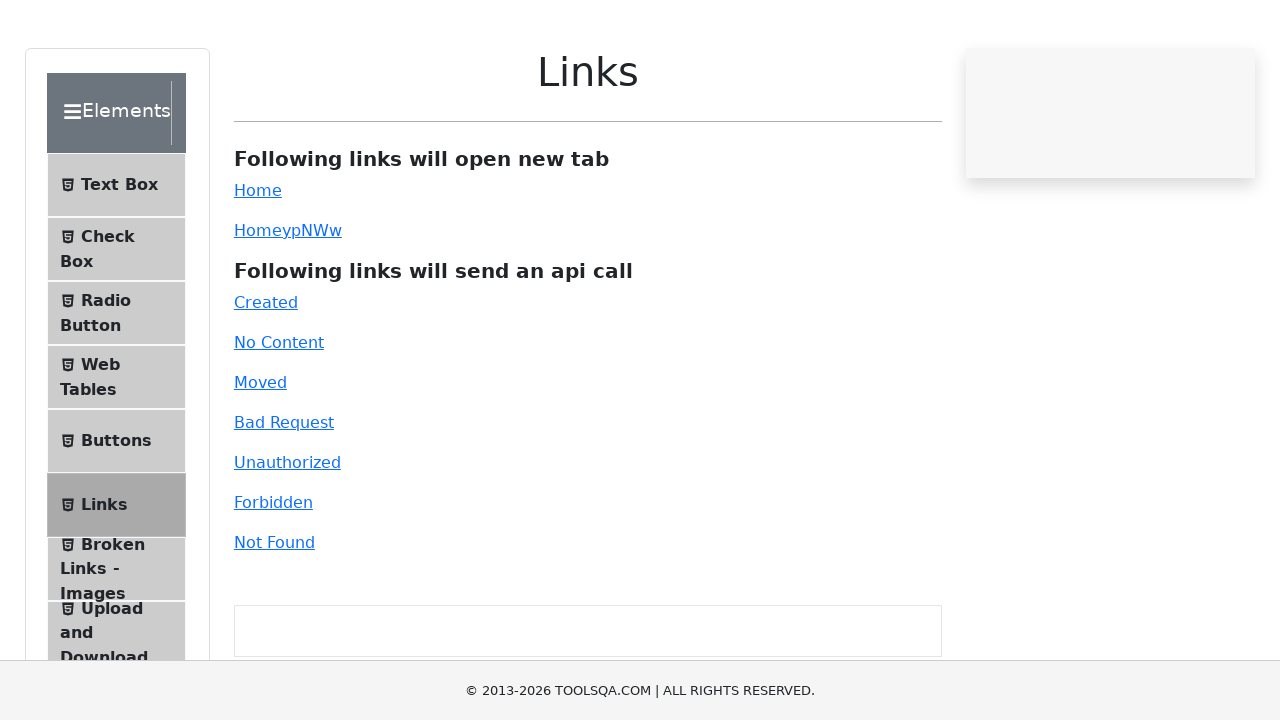

Verified current URL matches expected URL https://demoqa.com/links
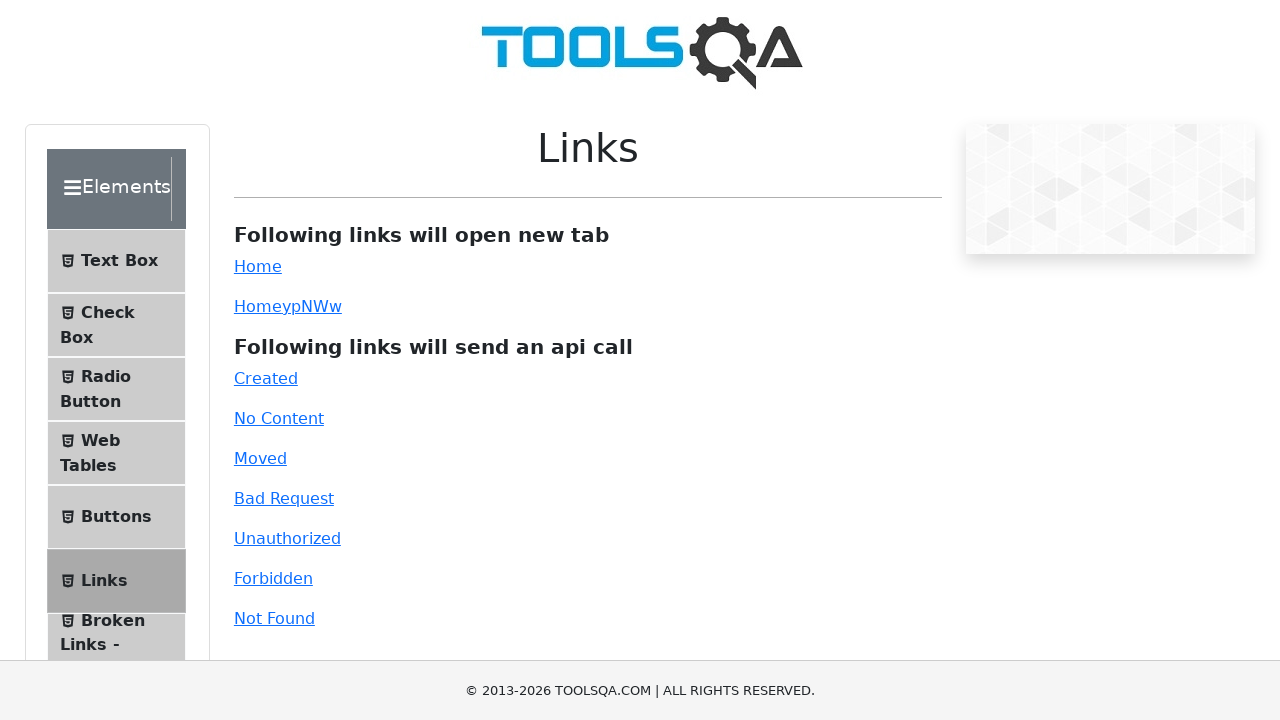

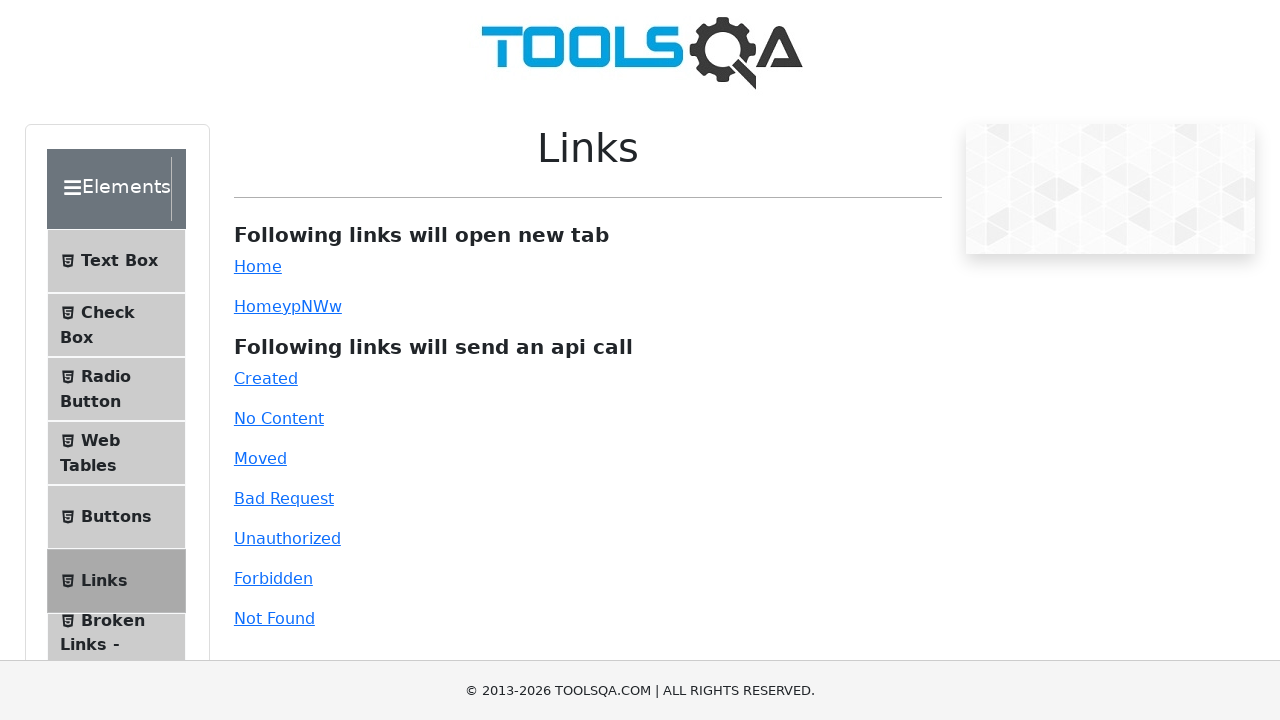